Tests a registration form by filling required fields (first name, last name, email) and verifying the success message after submission.

Starting URL: http://suninjuly.github.io/registration1.html

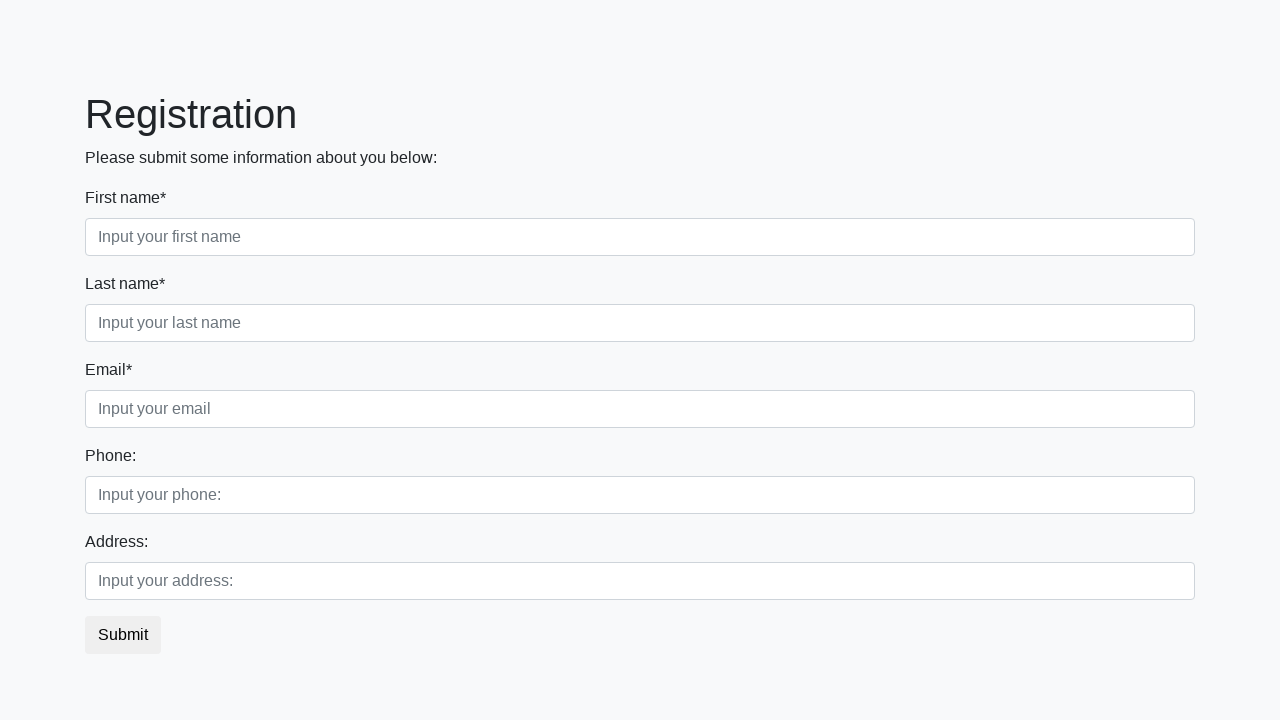

Filled first name field with 'Ivan' on .form-control.first:required
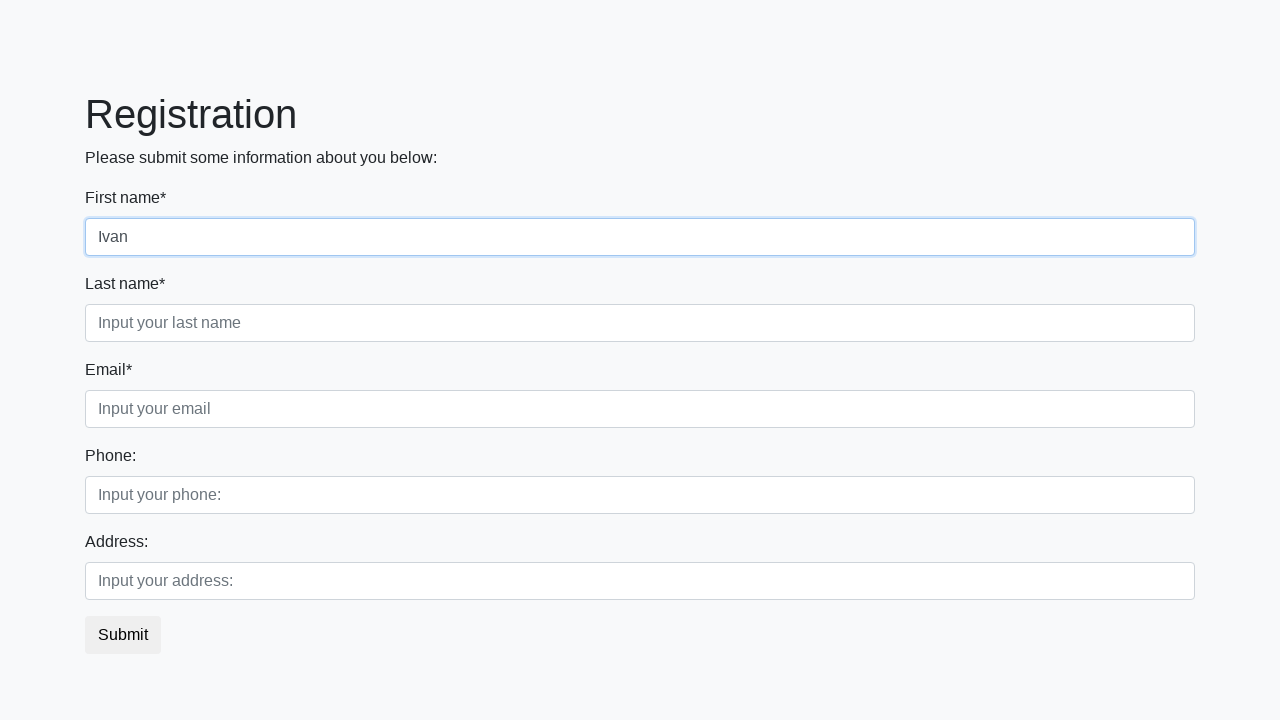

Filled last name field with 'Petrov' on .form-control.second:required
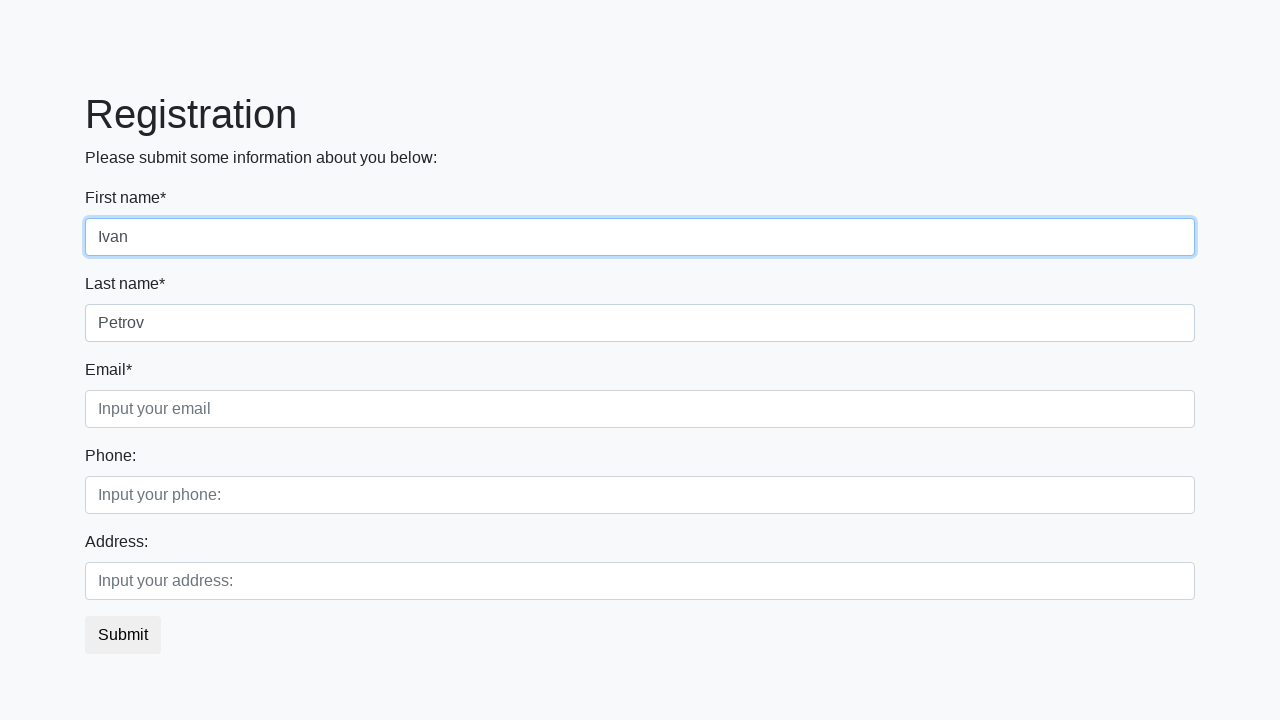

Filled email field with 'ivan@petrov.ru' on .form-control.third:required
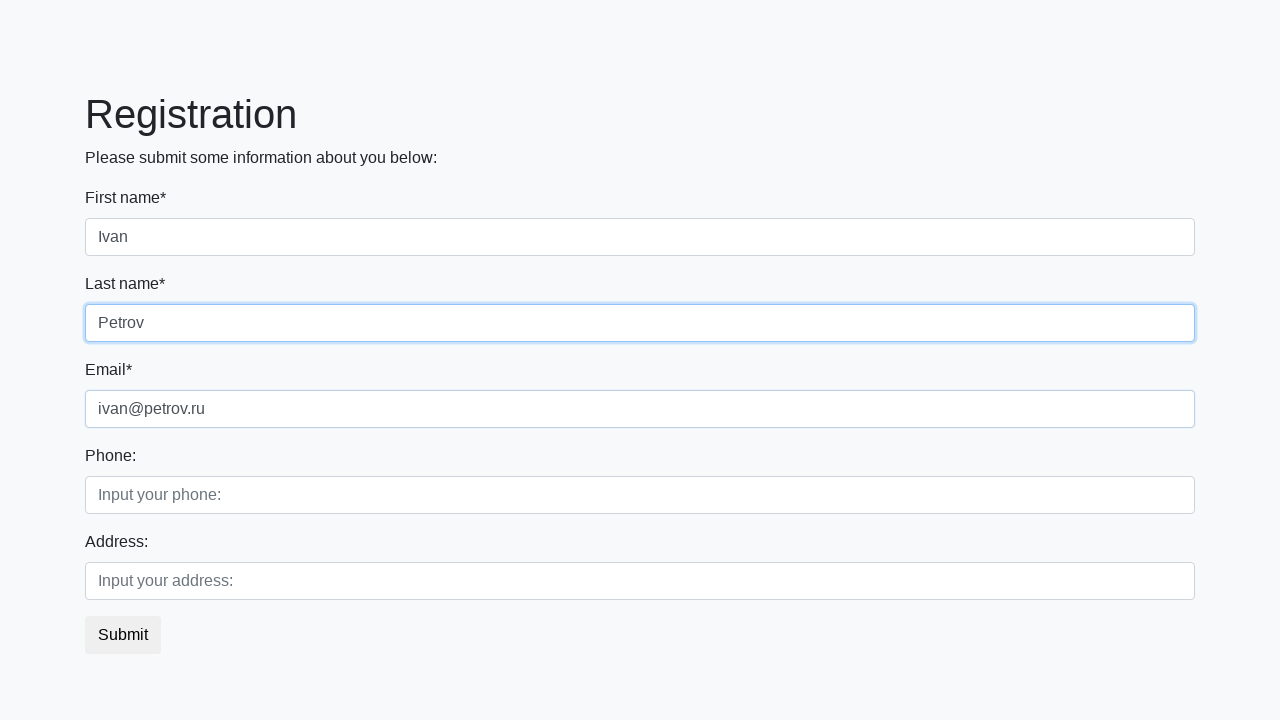

Clicked submit button to register at (123, 635) on button.btn
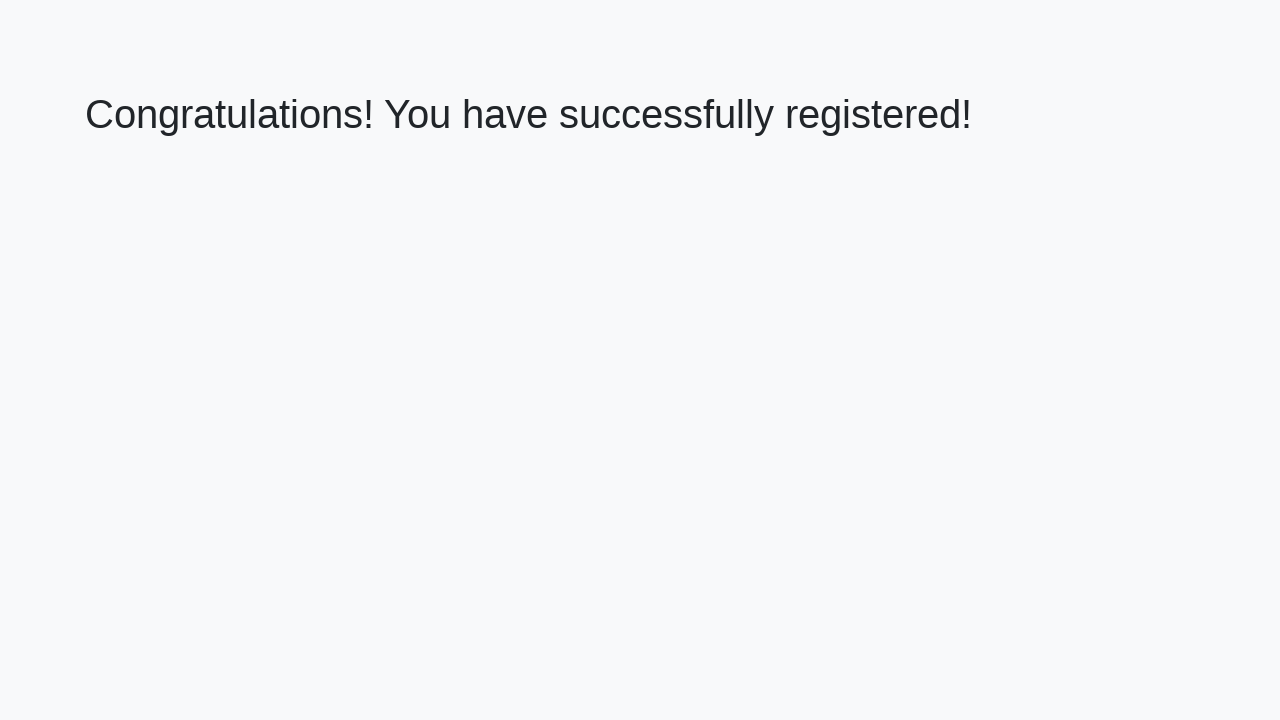

Success page loaded with heading element
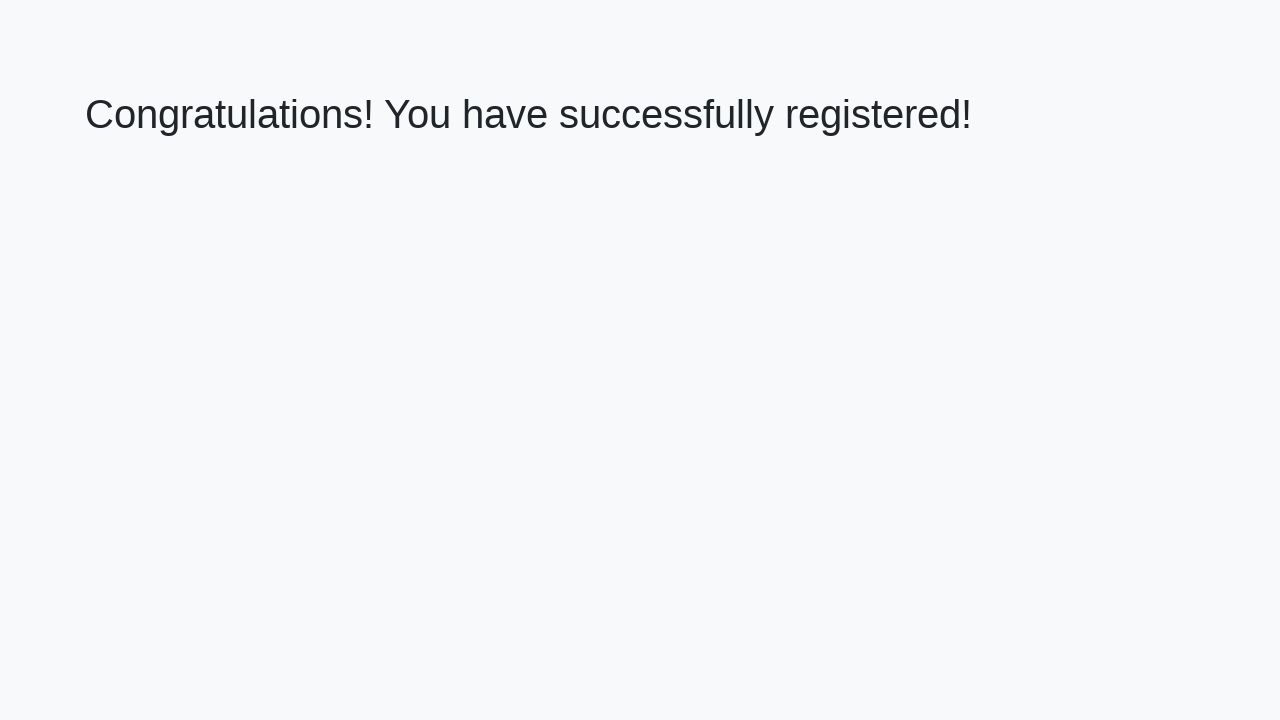

Retrieved welcome text from heading
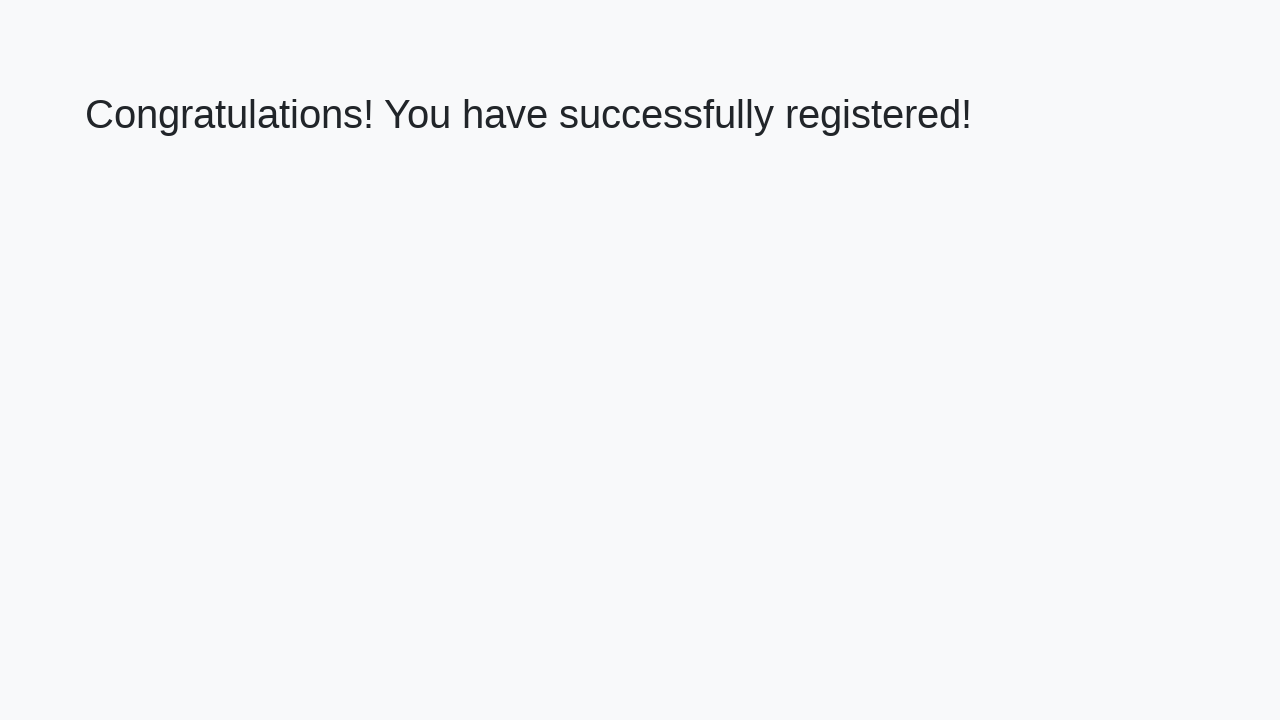

Verified success message: 'Congratulations! You have successfully registered!'
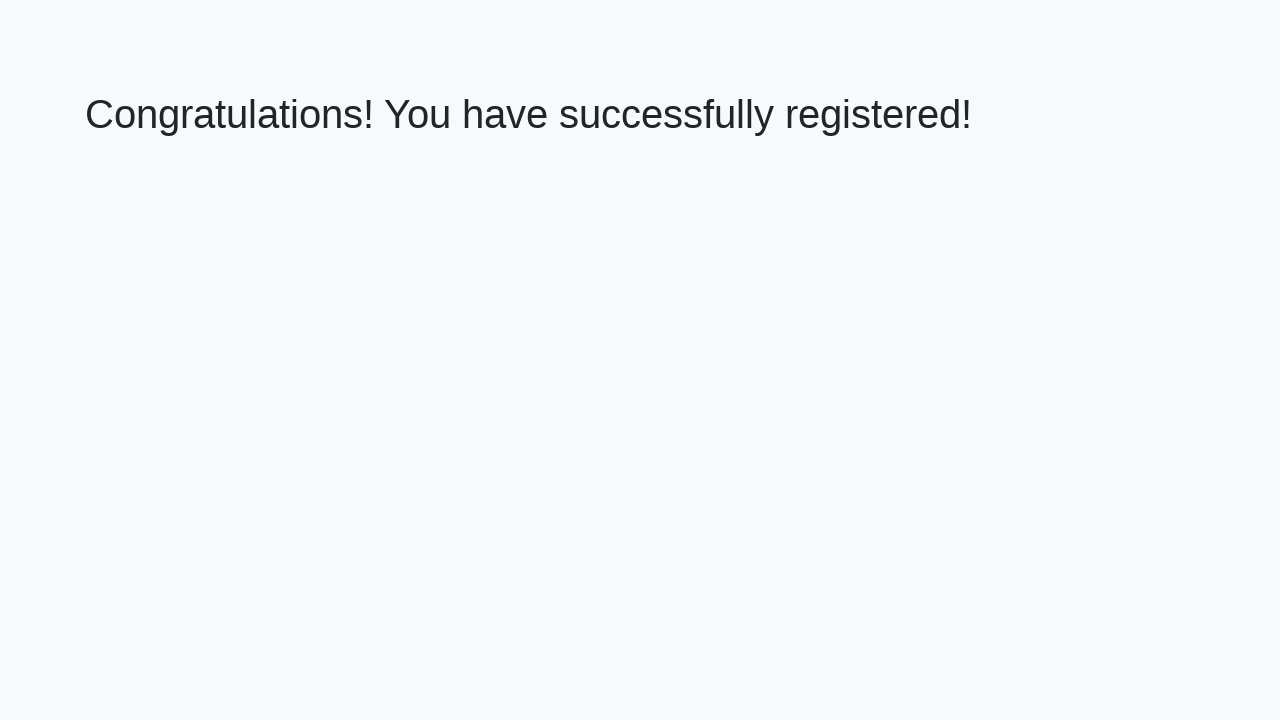

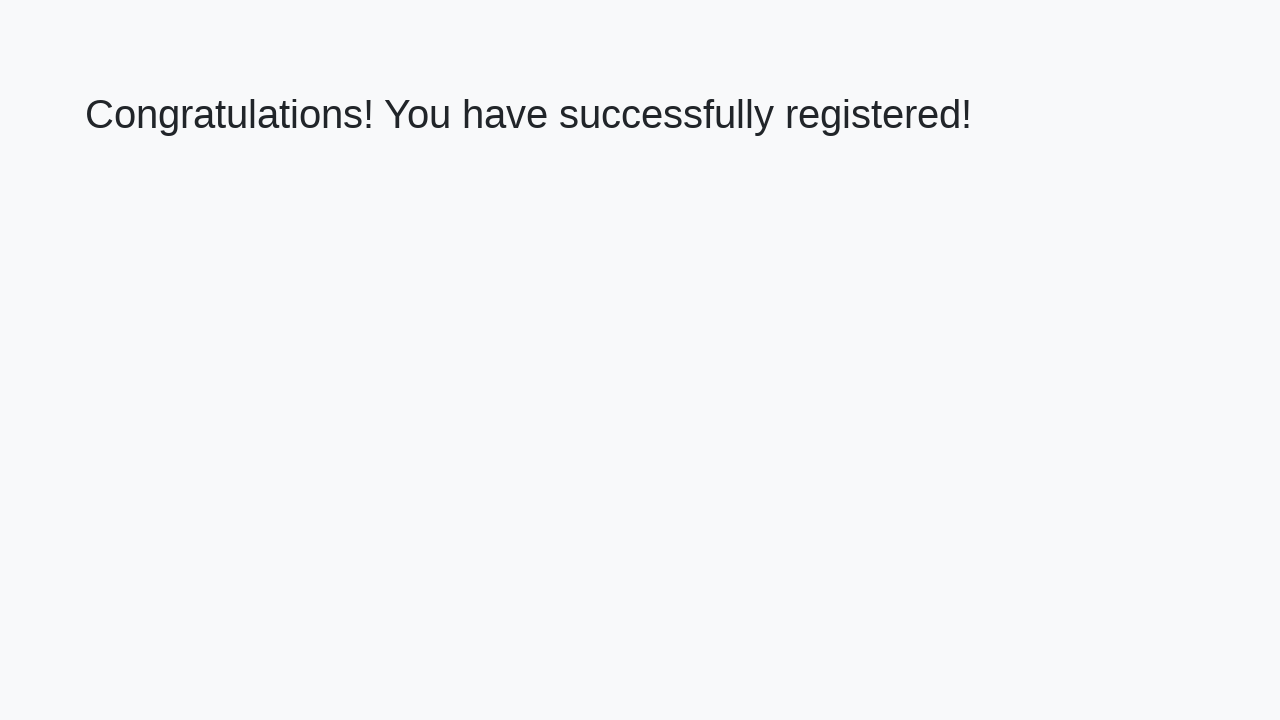